Tests a registration form by selecting a gender radio button and filling date of birth dropdowns (year, month, day) on a demo automation testing site.

Starting URL: http://demo.automationtesting.in/Register.html

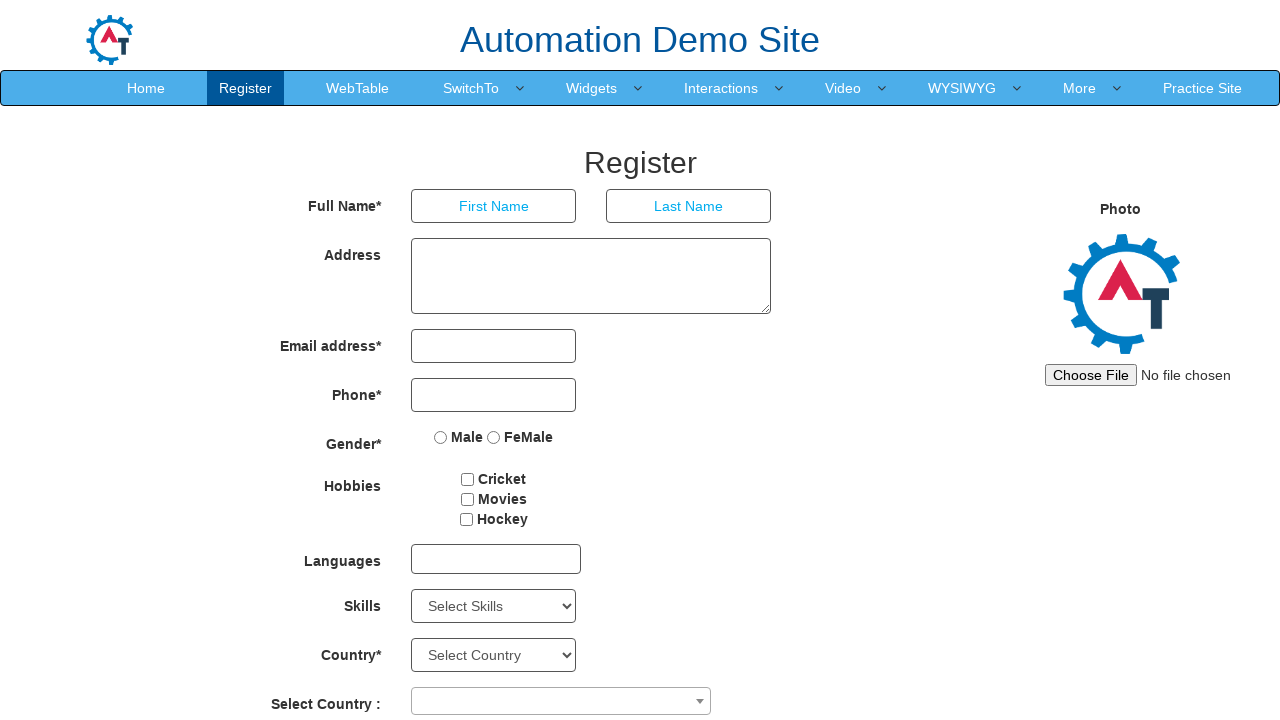

Selected Female radio button at (494, 437) on input[name='radiooptions'][value='FeMale']
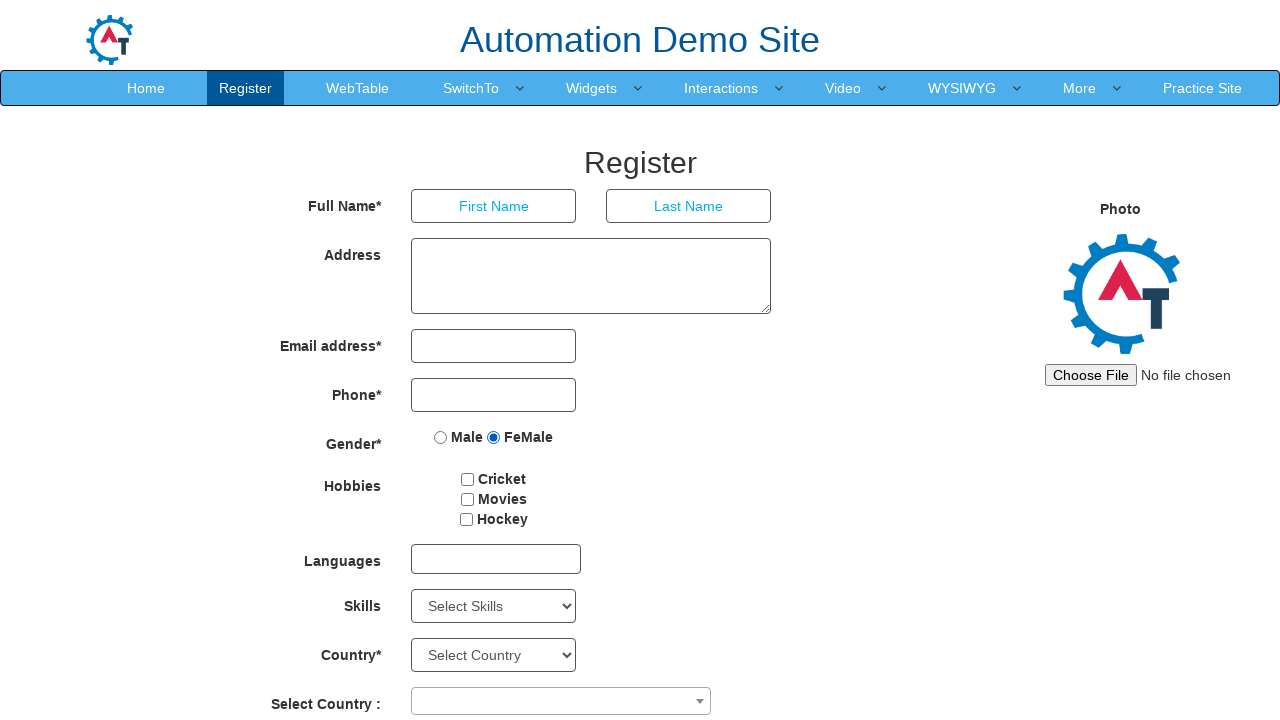

Selected year from dropdown (index 75) on //*[@placeholder='Year']
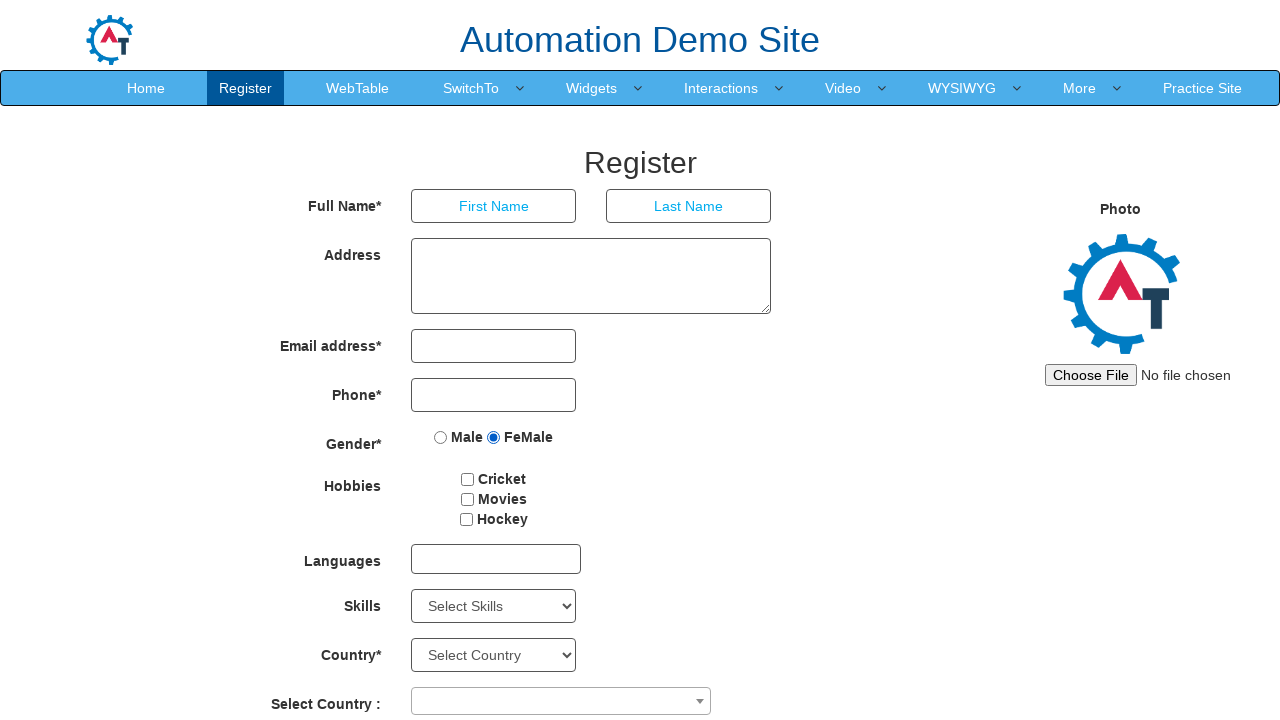

Selected May from month dropdown on //*[@placeholder='Month']
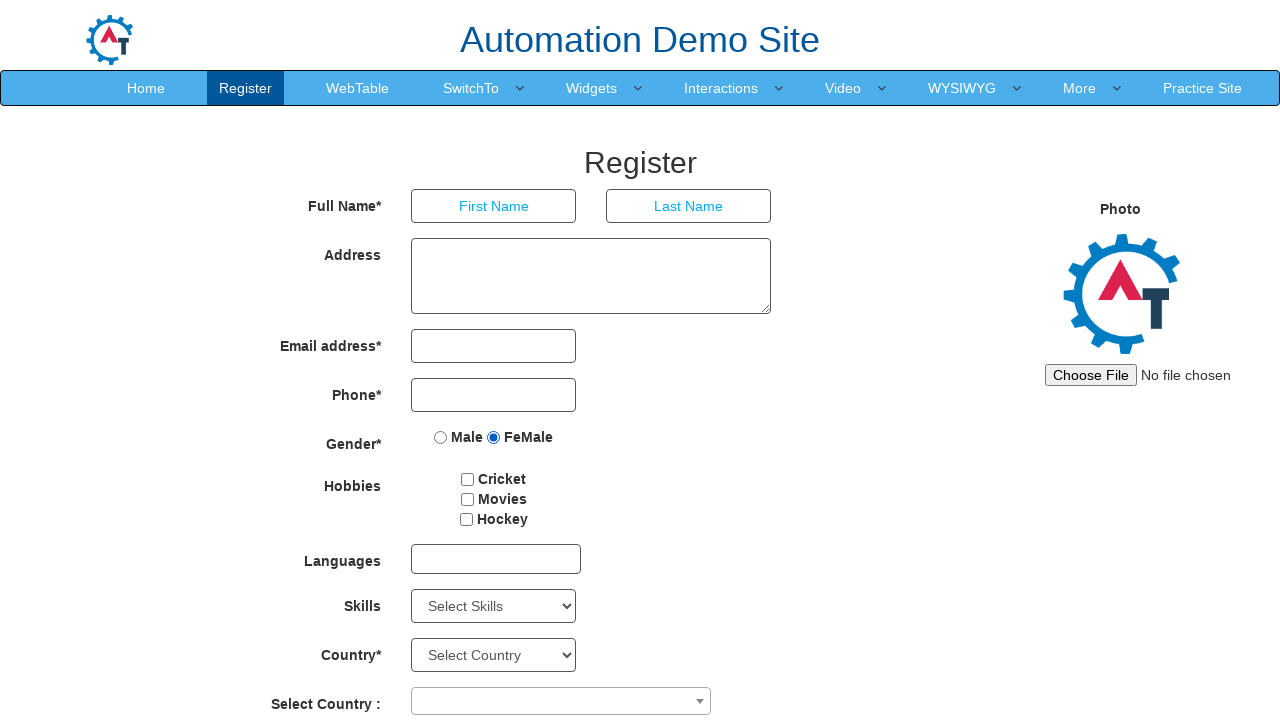

Selected day 7 from day dropdown on //*[@placeholder='Day']
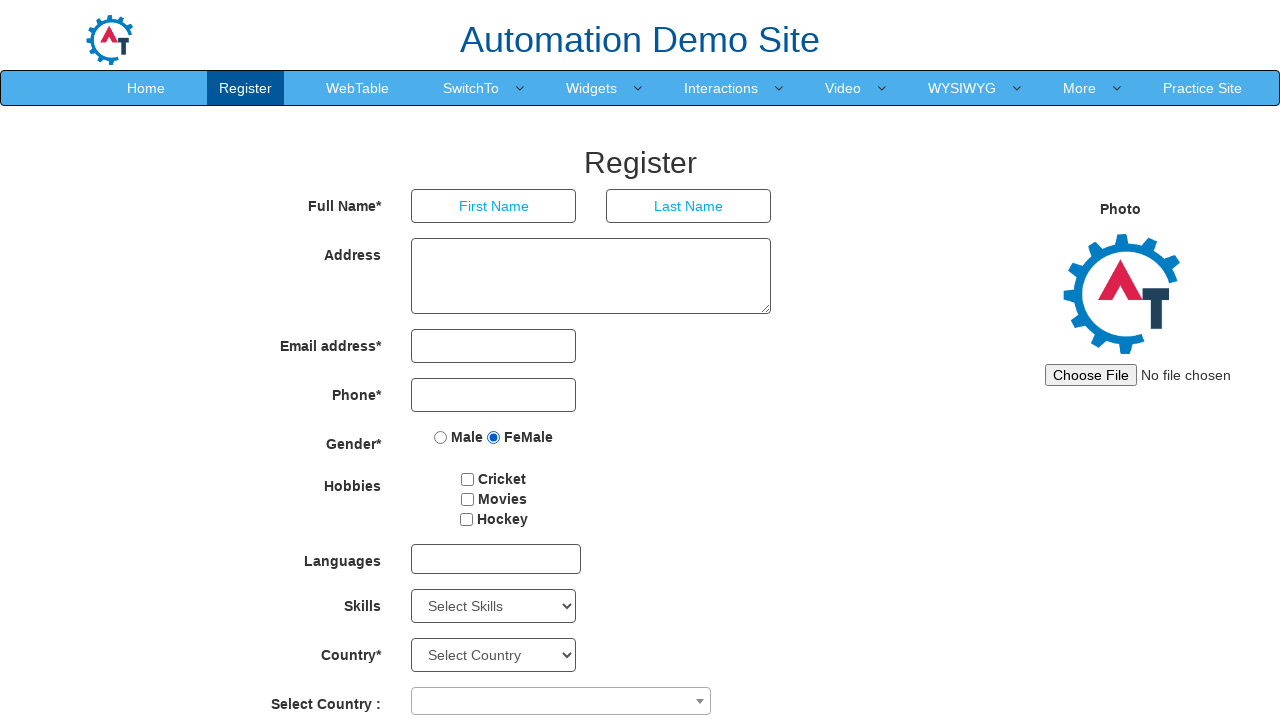

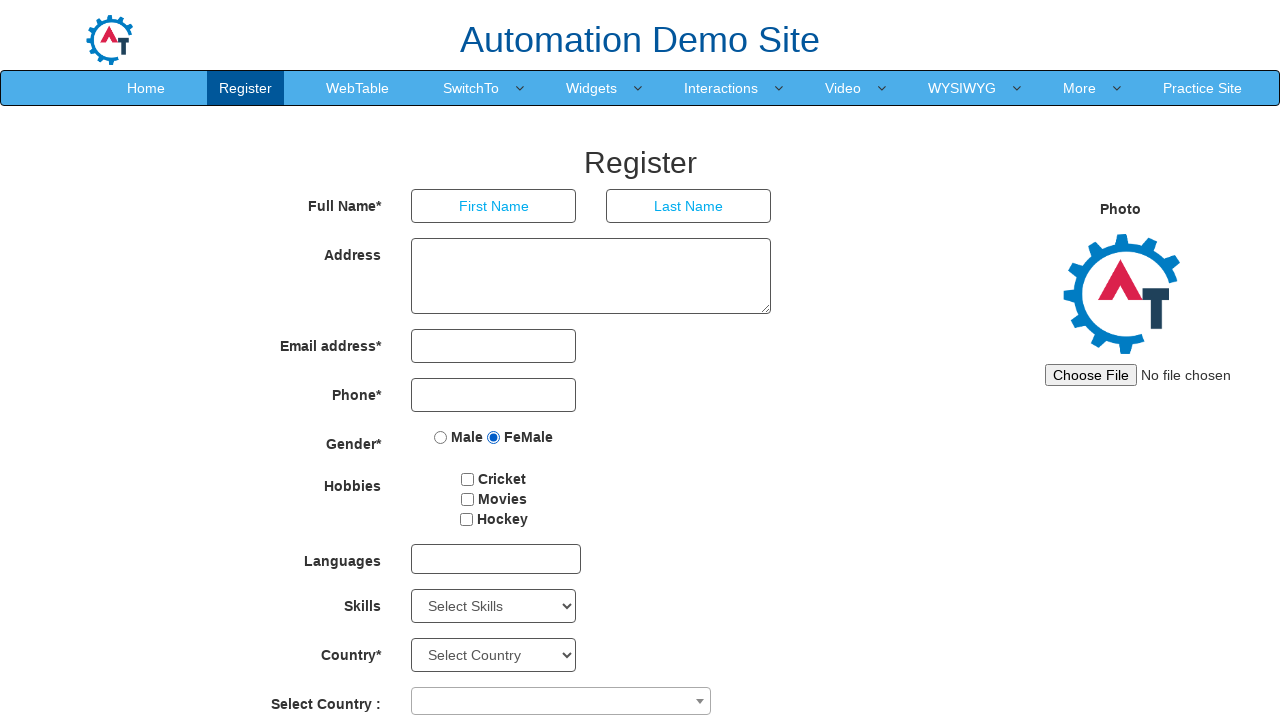